Opens the Demoblaze e-commerce website and sets up the browser window

Starting URL: https://demoblaze.com/

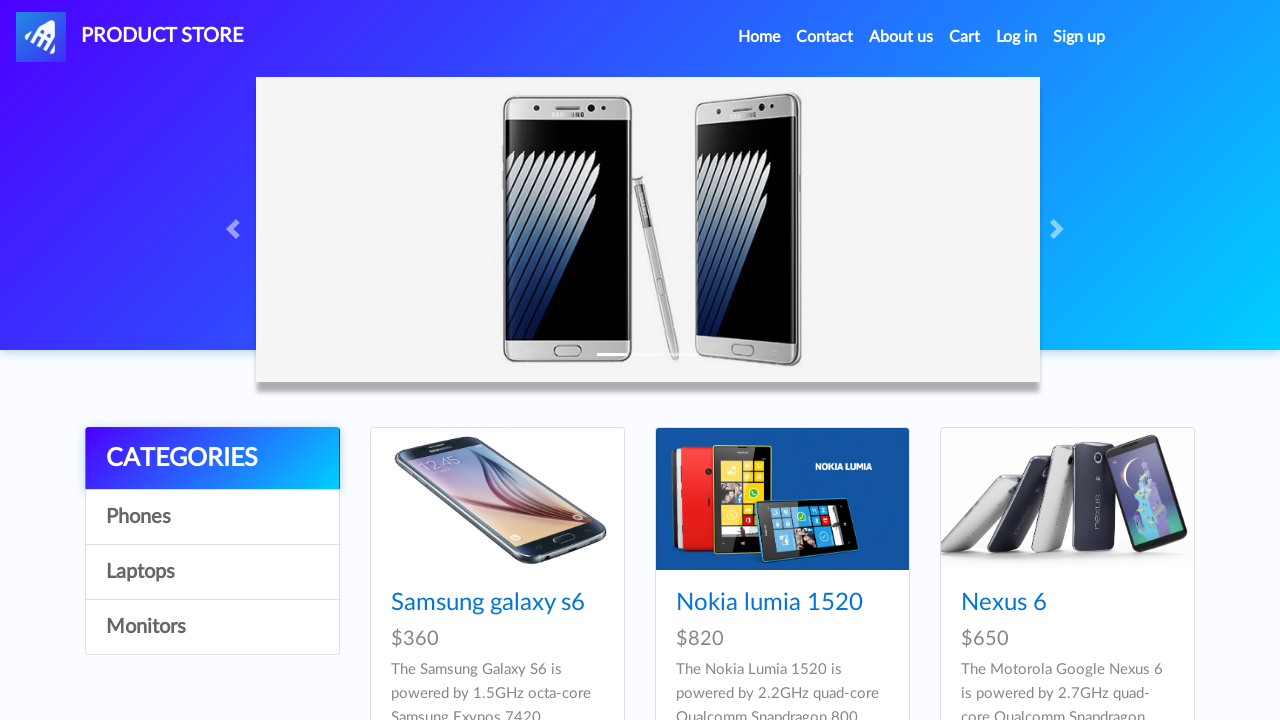

Demoblaze website loaded and network idle state reached
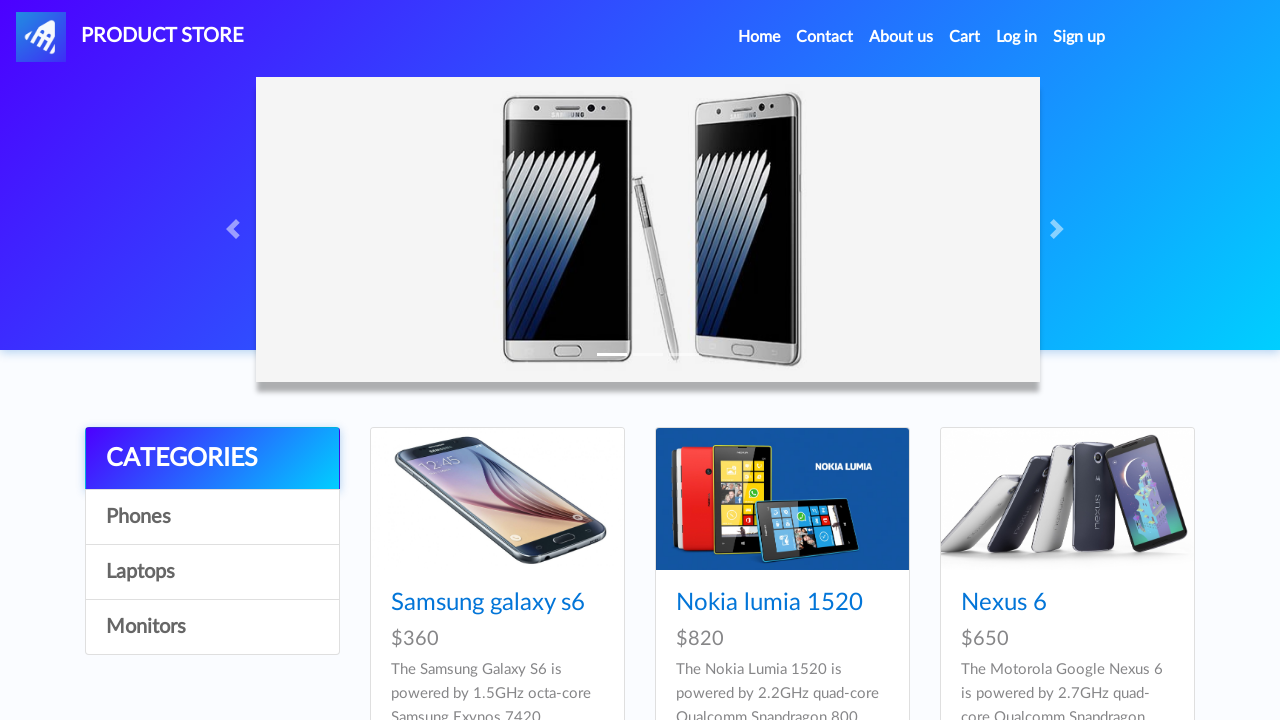

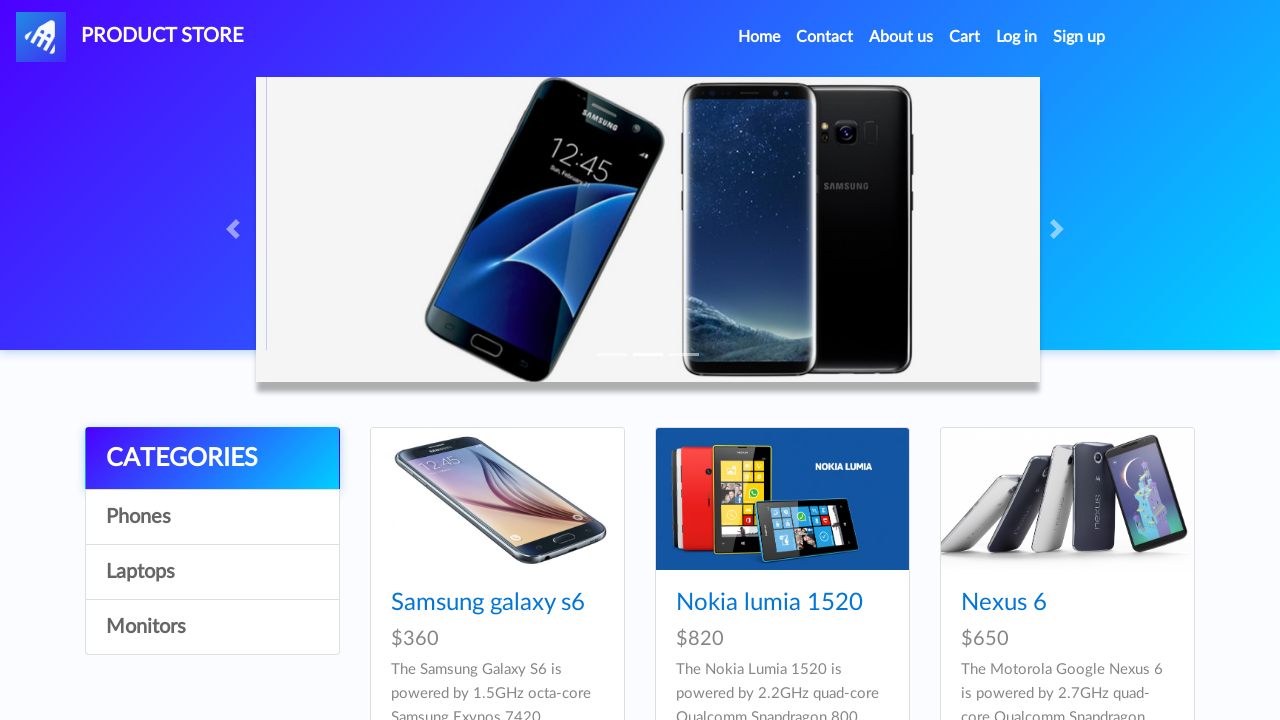